Tests filling out the complete feedback form, clicking Send, then clicking No to go back and verify the form retains the entered data

Starting URL: https://acctabootcamp.github.io/site/tasks/provide_feedback

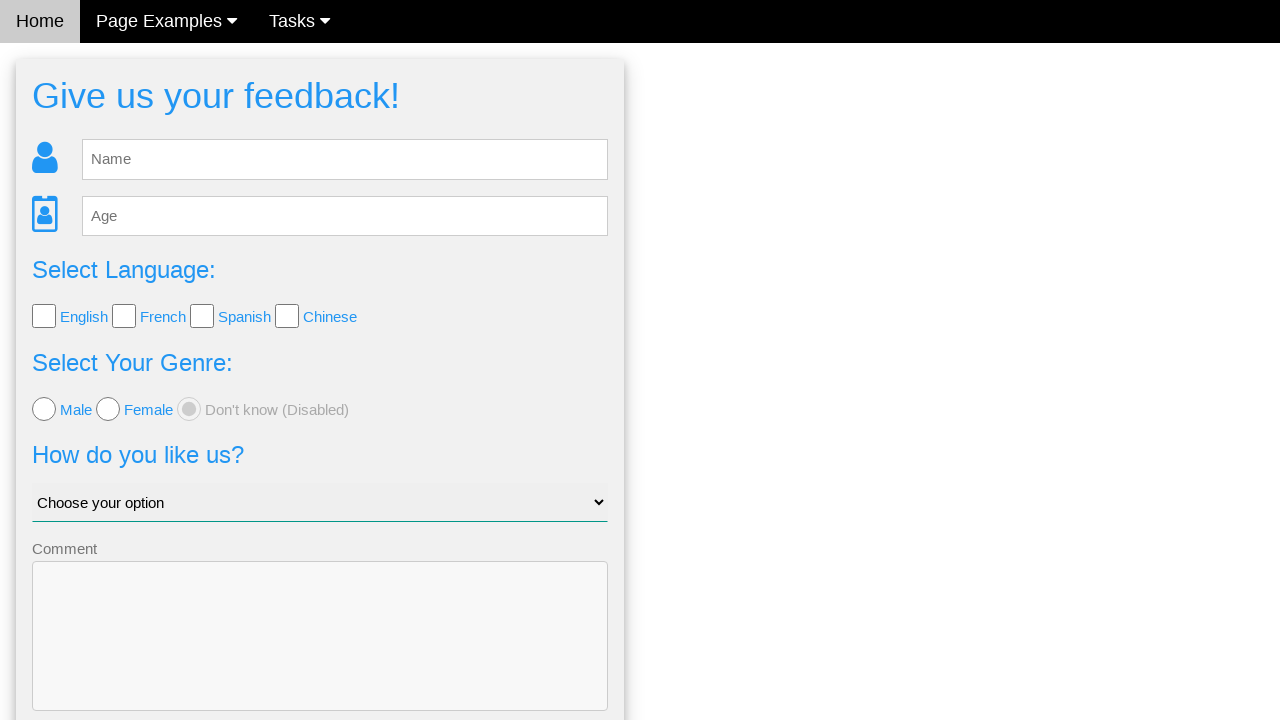

Filled name field with 'German' on #fb_name
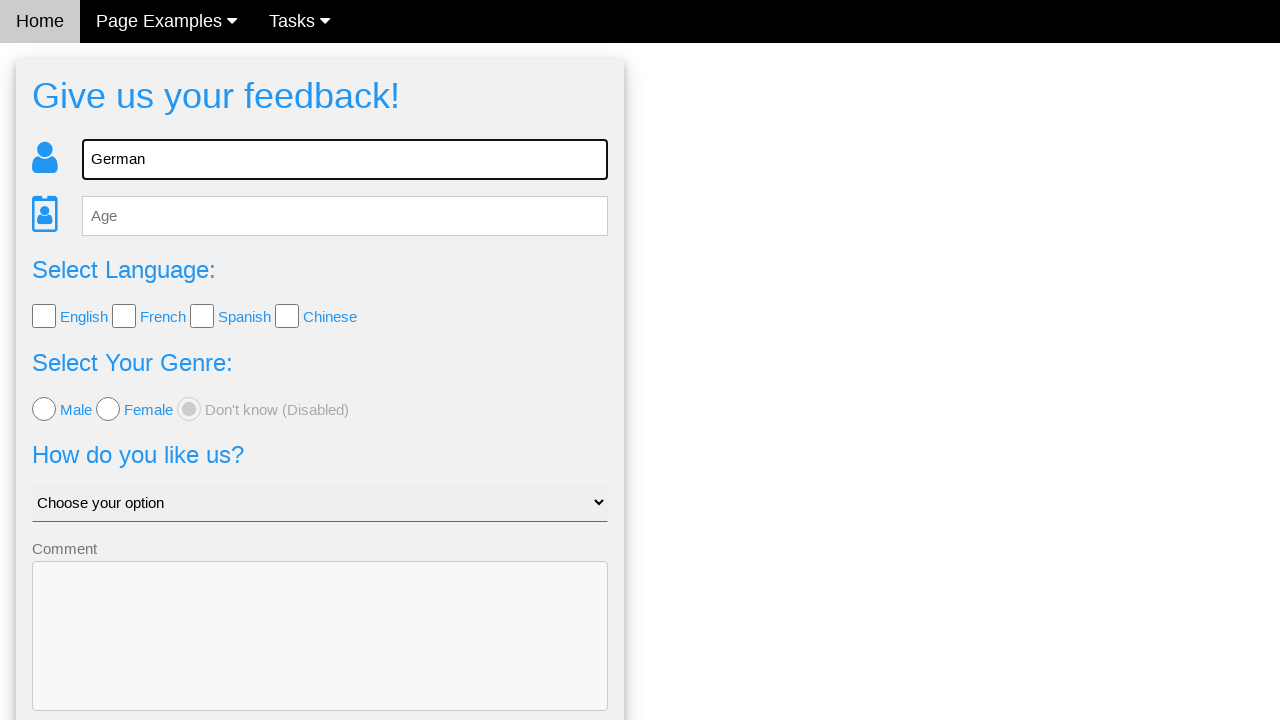

Filled age field with '21' on #fb_age
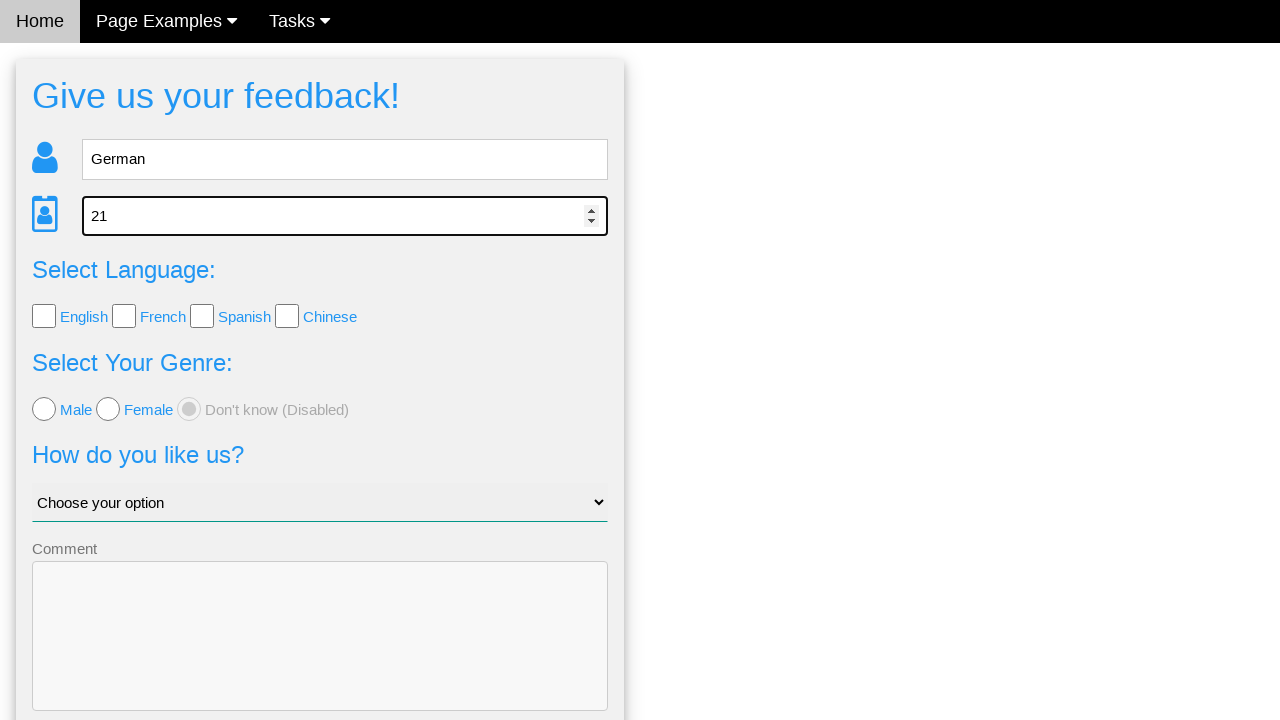

Clicked English language checkbox at (44, 316) on .w3-check[value='English'][type='checkbox']
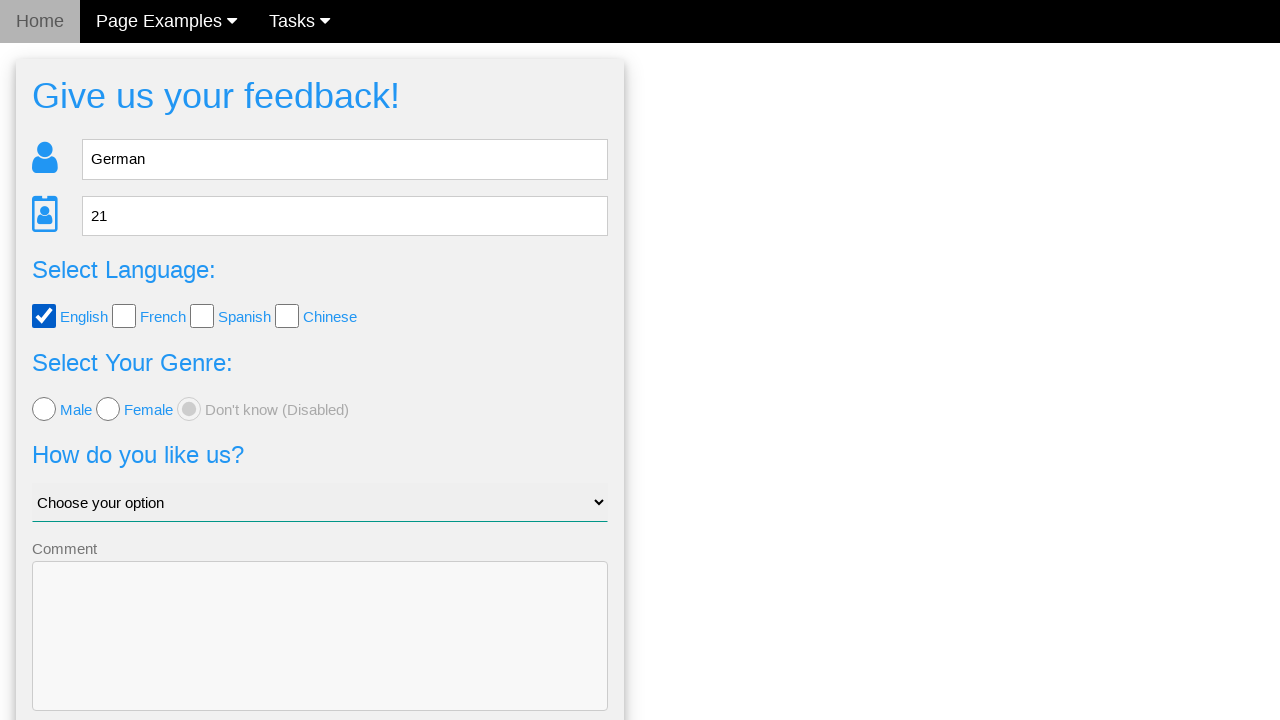

Selected Male genre radio button at (44, 409) on (//input[@type='radio'])[1]
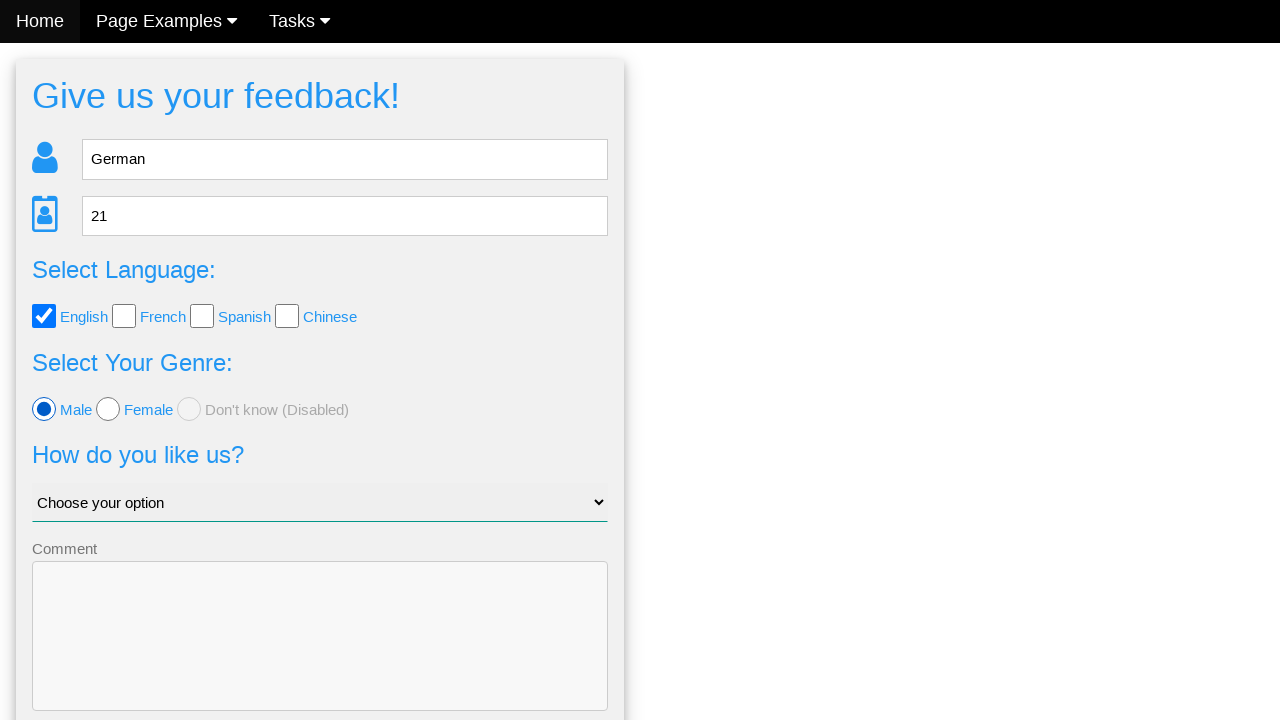

Selected 'Good' from the dropdown on #like_us
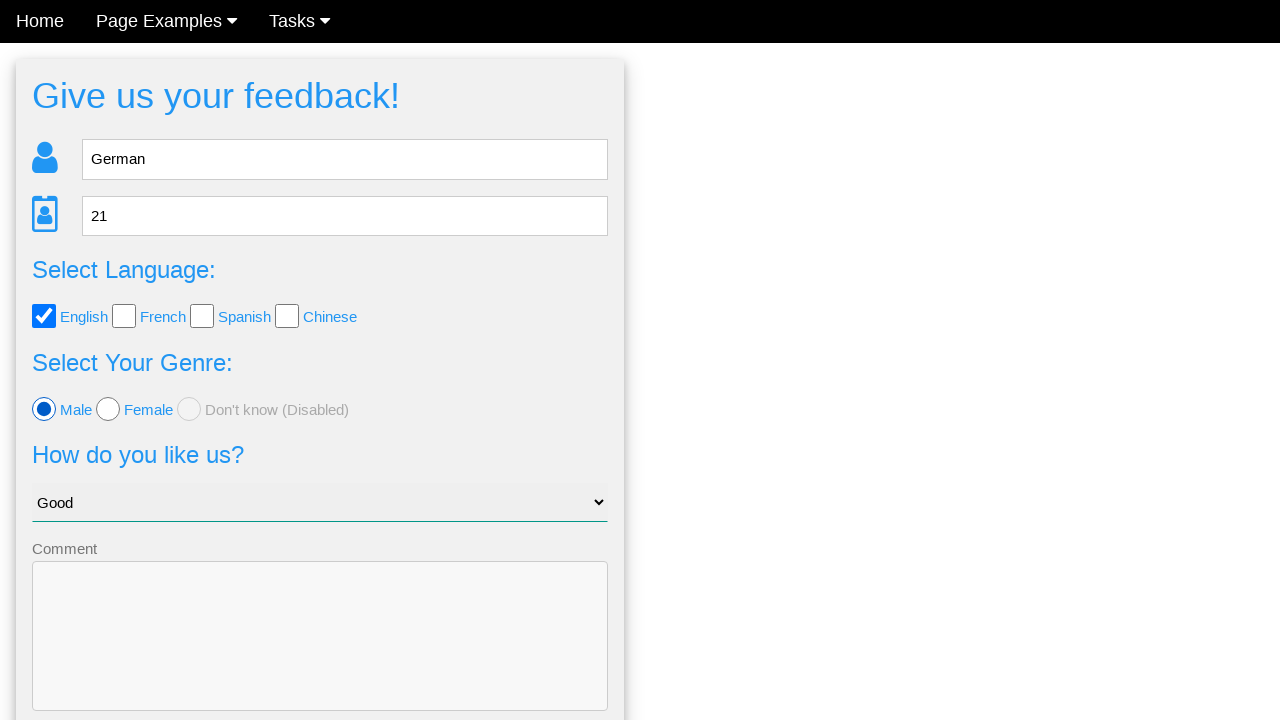

Filled comment field with 'Hello world!' on [name='comment']
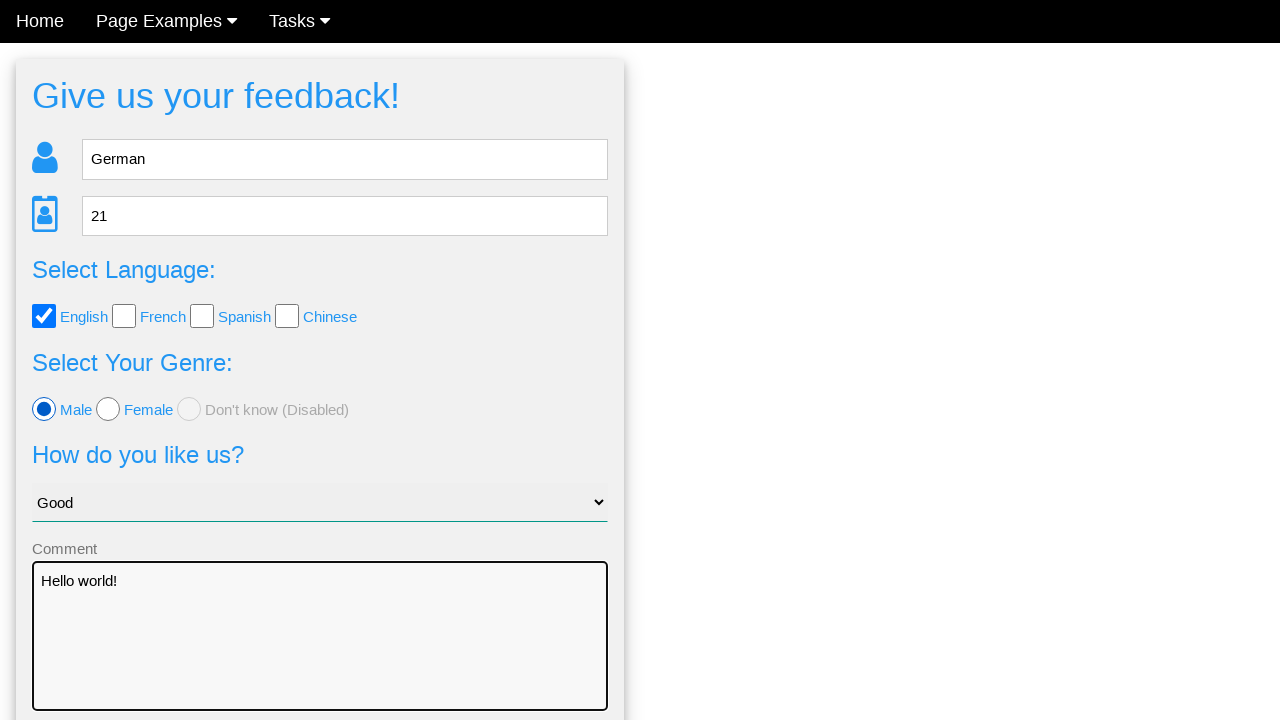

Clicked Send button to submit feedback form at (320, 656) on .w3-blue
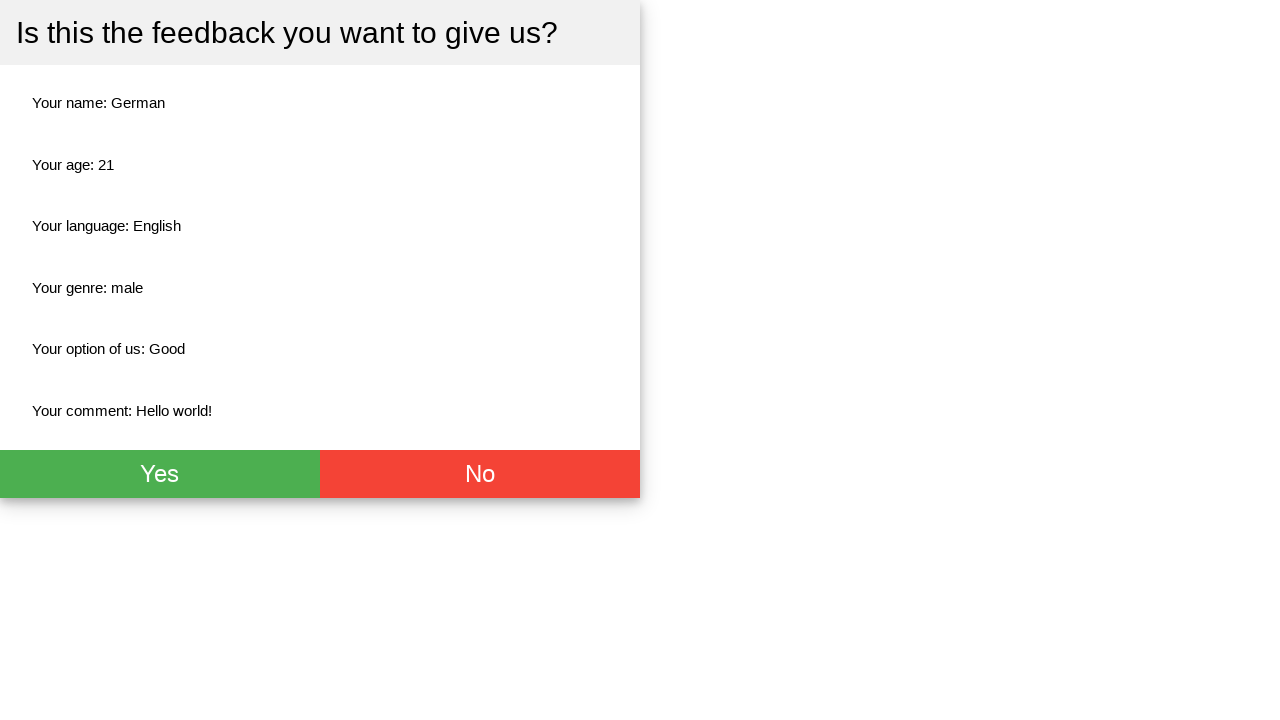

Clicked No button to go back at (480, 517) on .w3-red
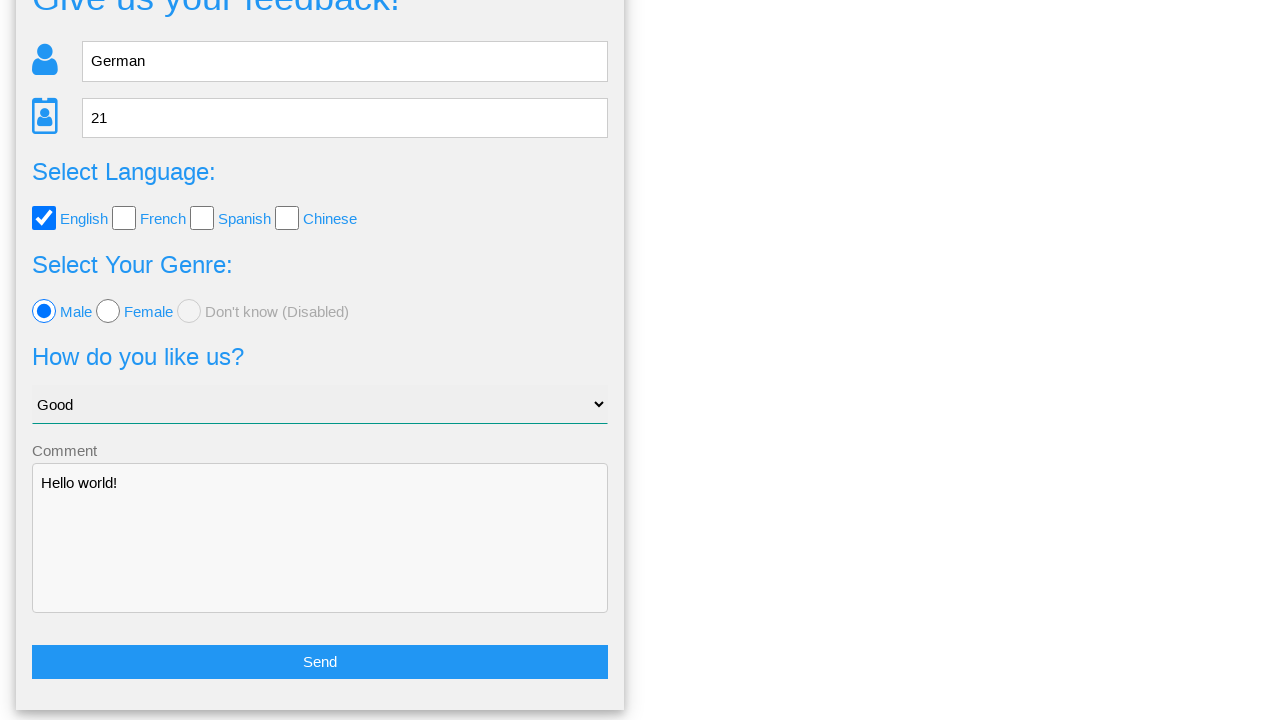

Form became visible again, verifying data was retained
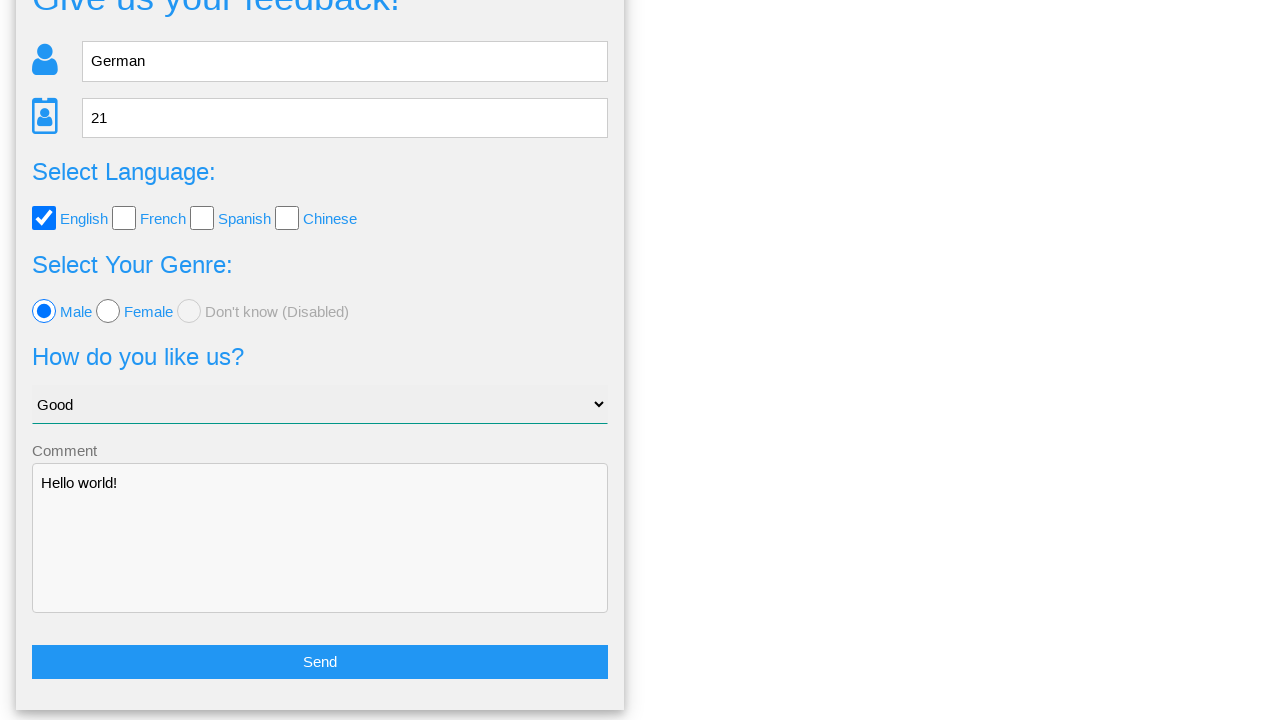

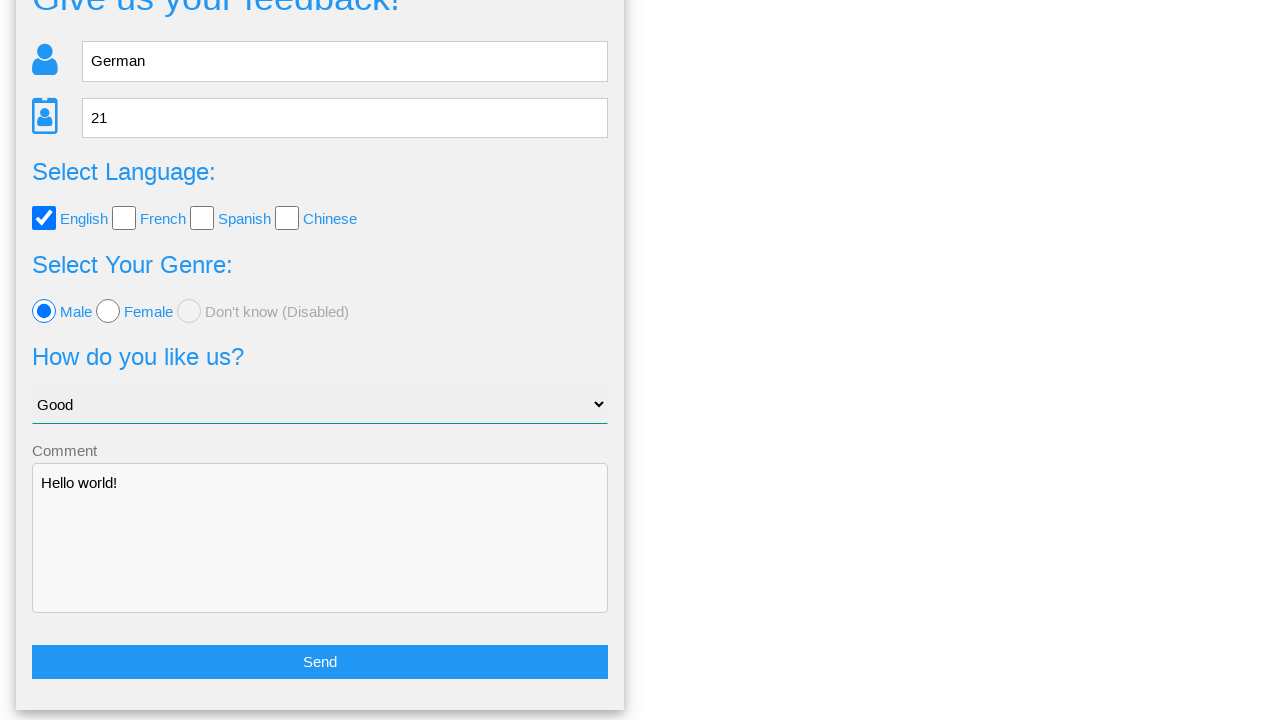